Clicks on the "Retries" link in the Playwright documentation navigation to view retry-related documentation.

Starting URL: https://playwright.dev/docs/intro

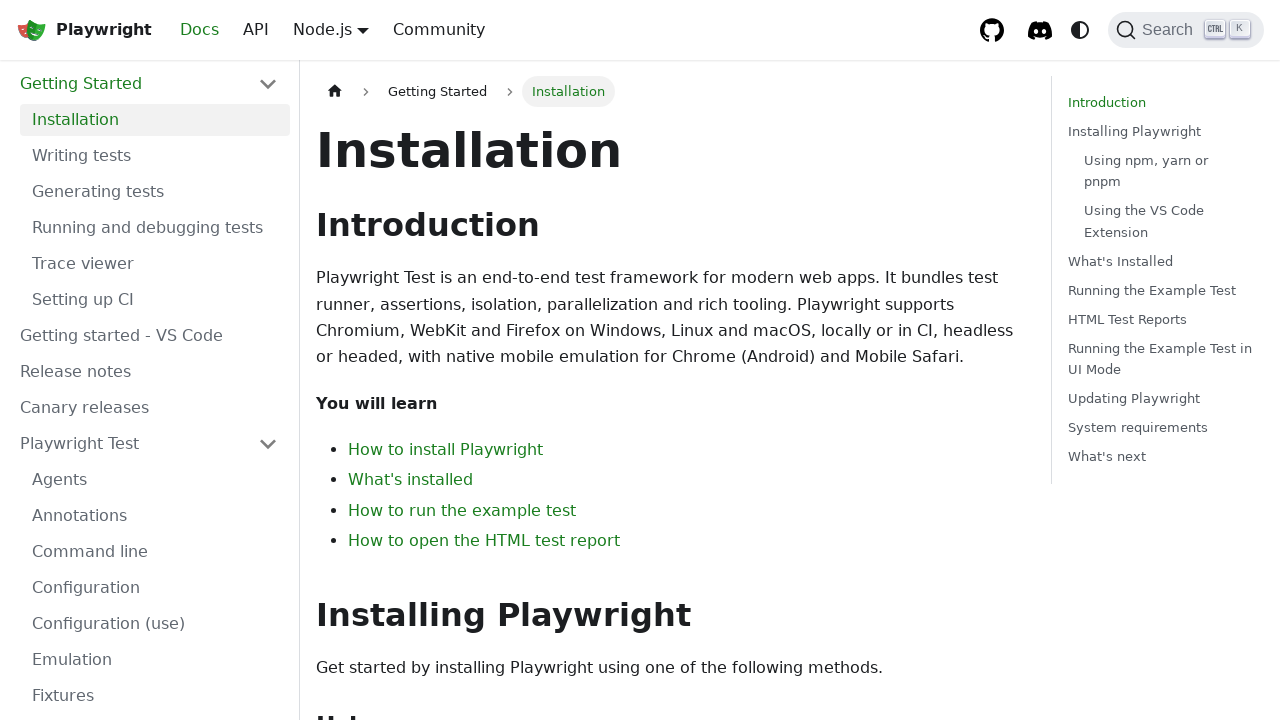

Navigated to Playwright documentation intro page
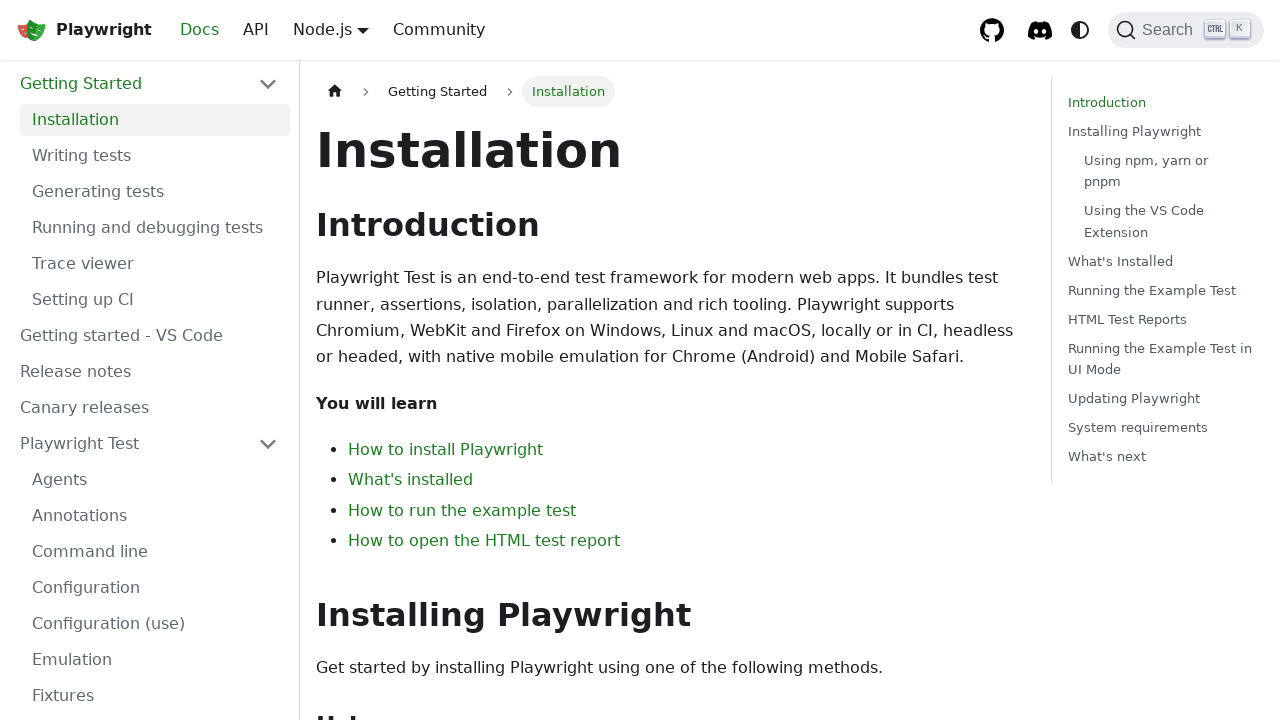

Clicked on the 'Retries' link in the Playwright documentation navigation at (155, 390) on internal:role=link[name="Retries"i]
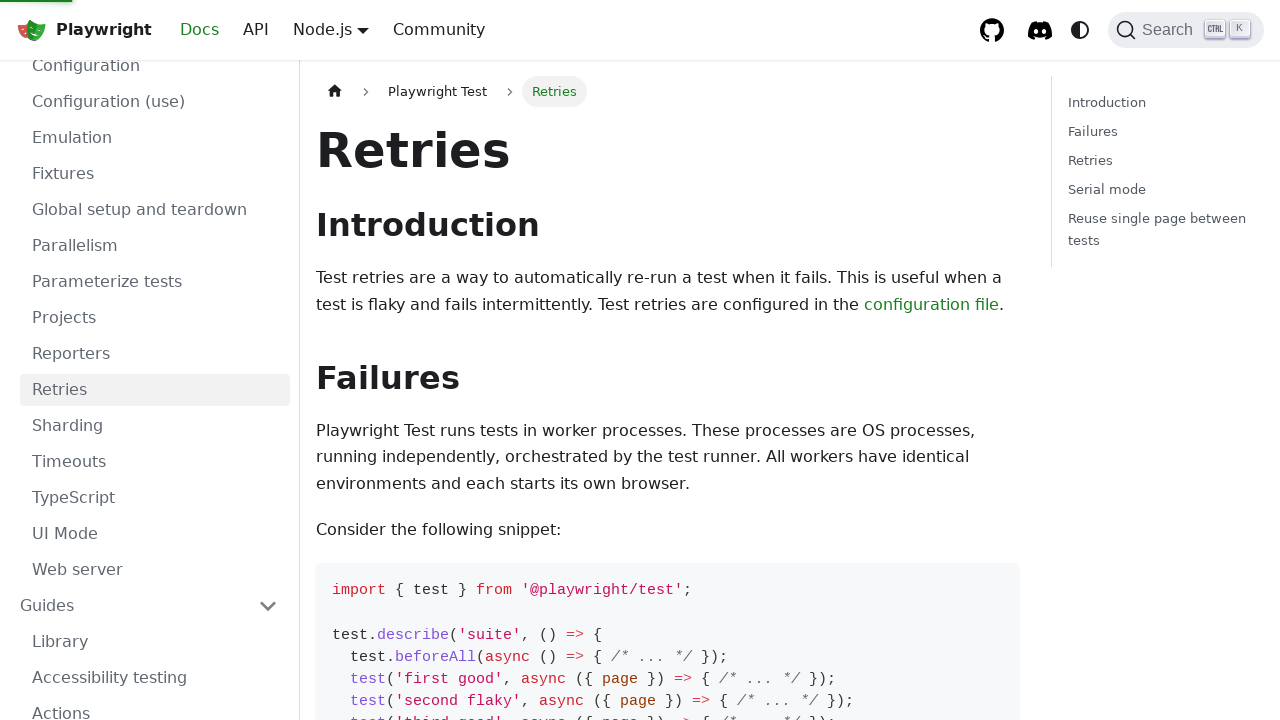

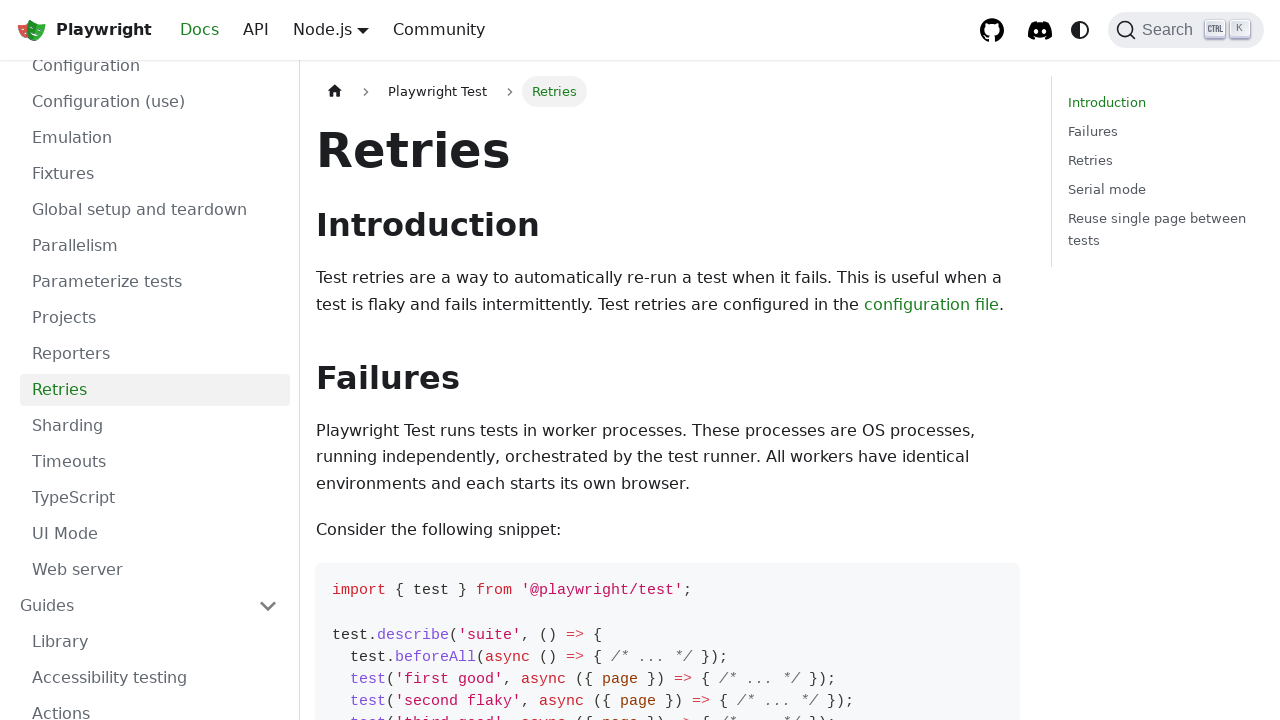